Tests removing completed items when Clear completed button is clicked

Starting URL: https://demo.playwright.dev/todomvc

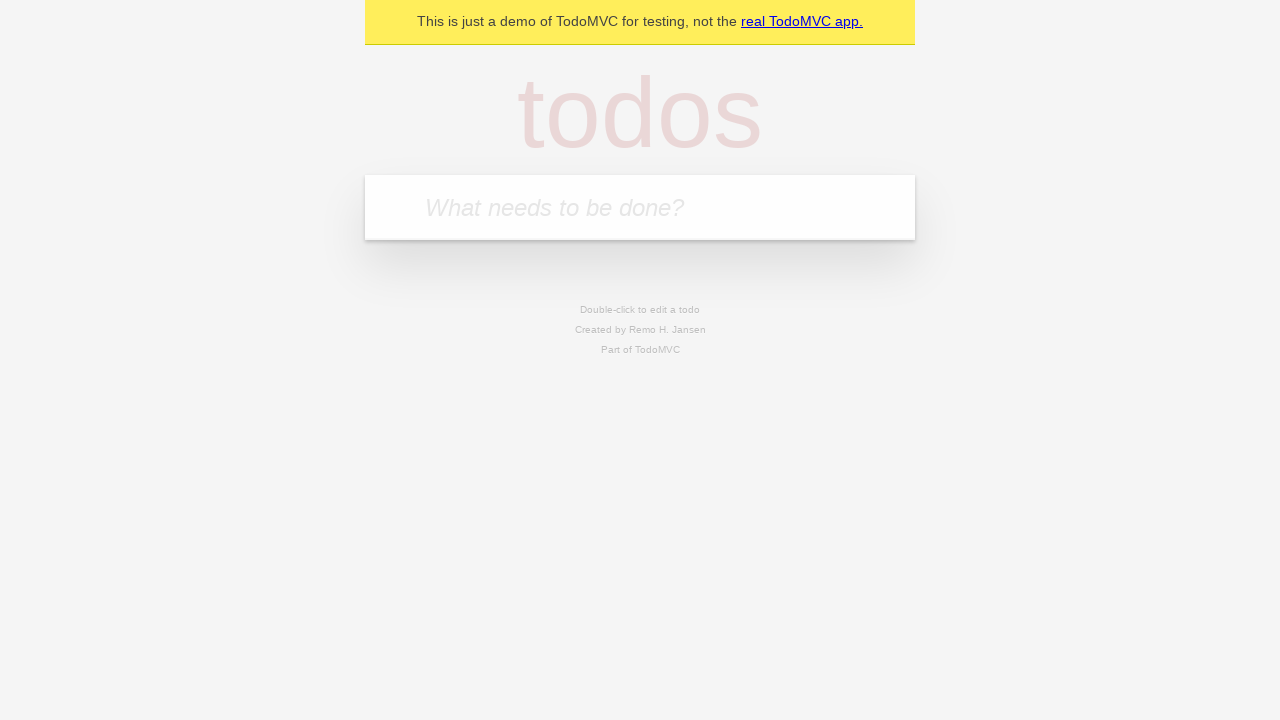

Filled todo input with 'buy some cheese' on internal:attr=[placeholder="What needs to be done?"i]
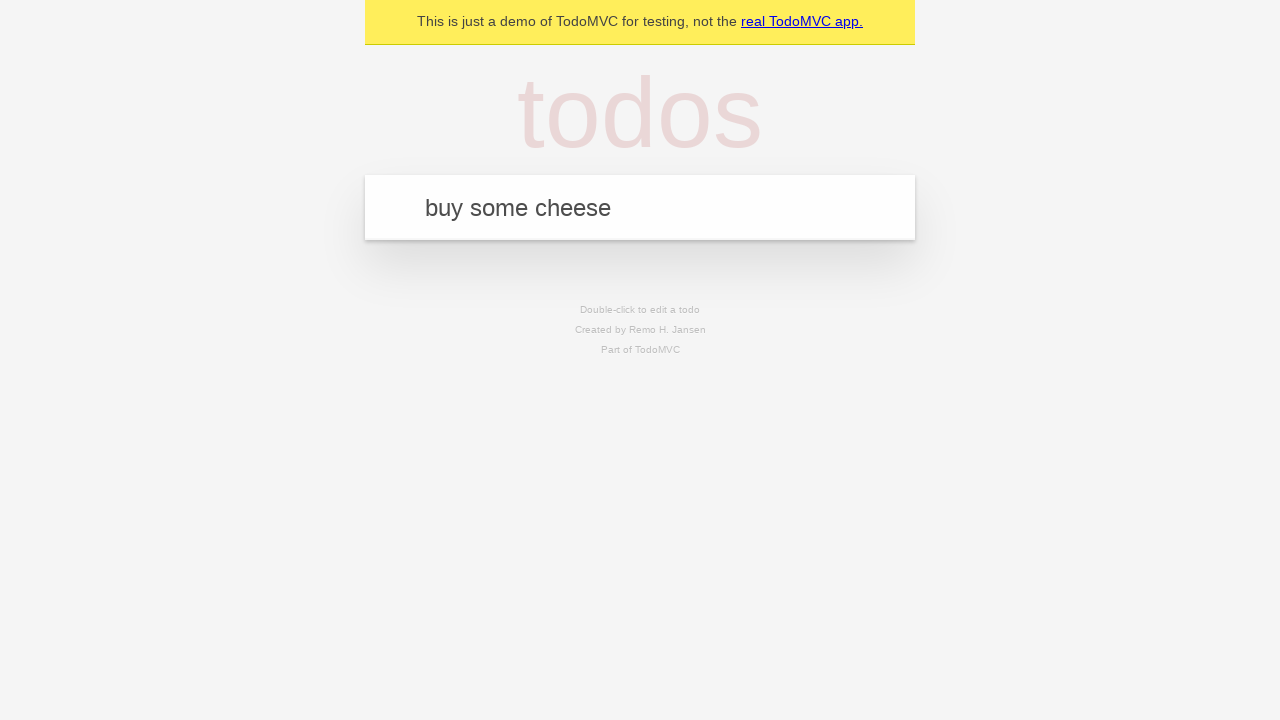

Pressed Enter to create first todo item on internal:attr=[placeholder="What needs to be done?"i]
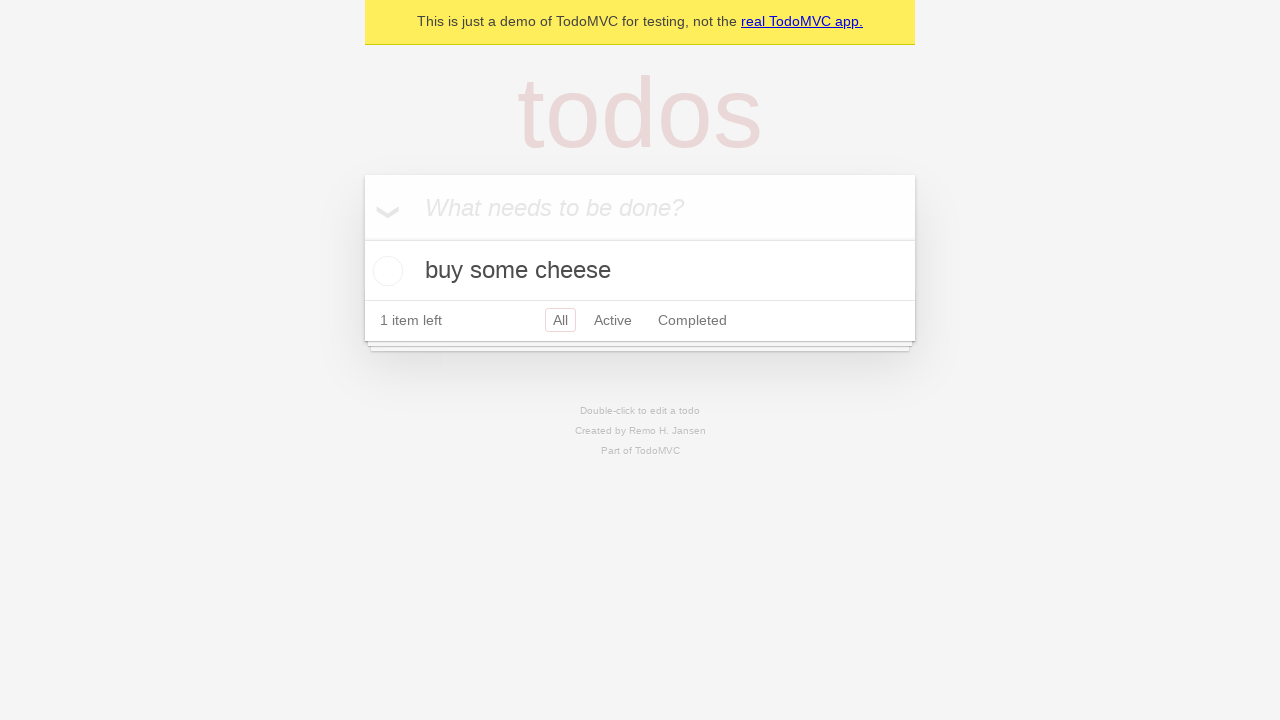

Filled todo input with 'feed the cat' on internal:attr=[placeholder="What needs to be done?"i]
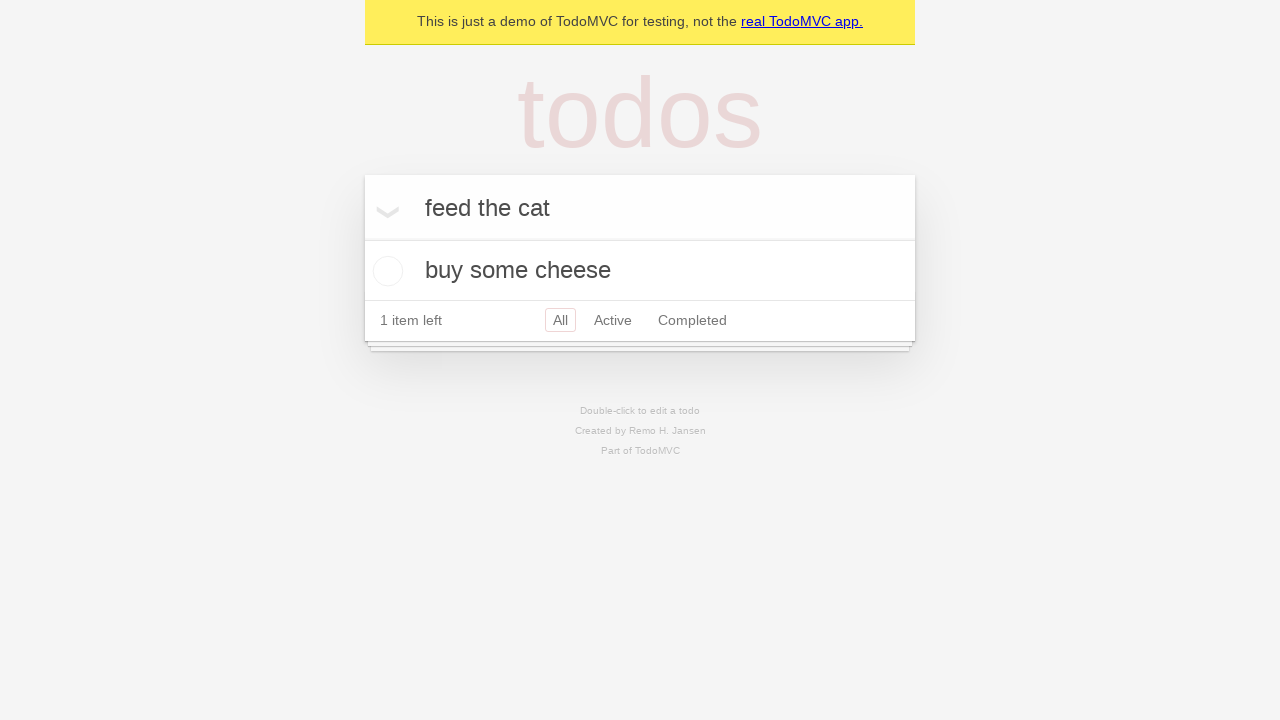

Pressed Enter to create second todo item on internal:attr=[placeholder="What needs to be done?"i]
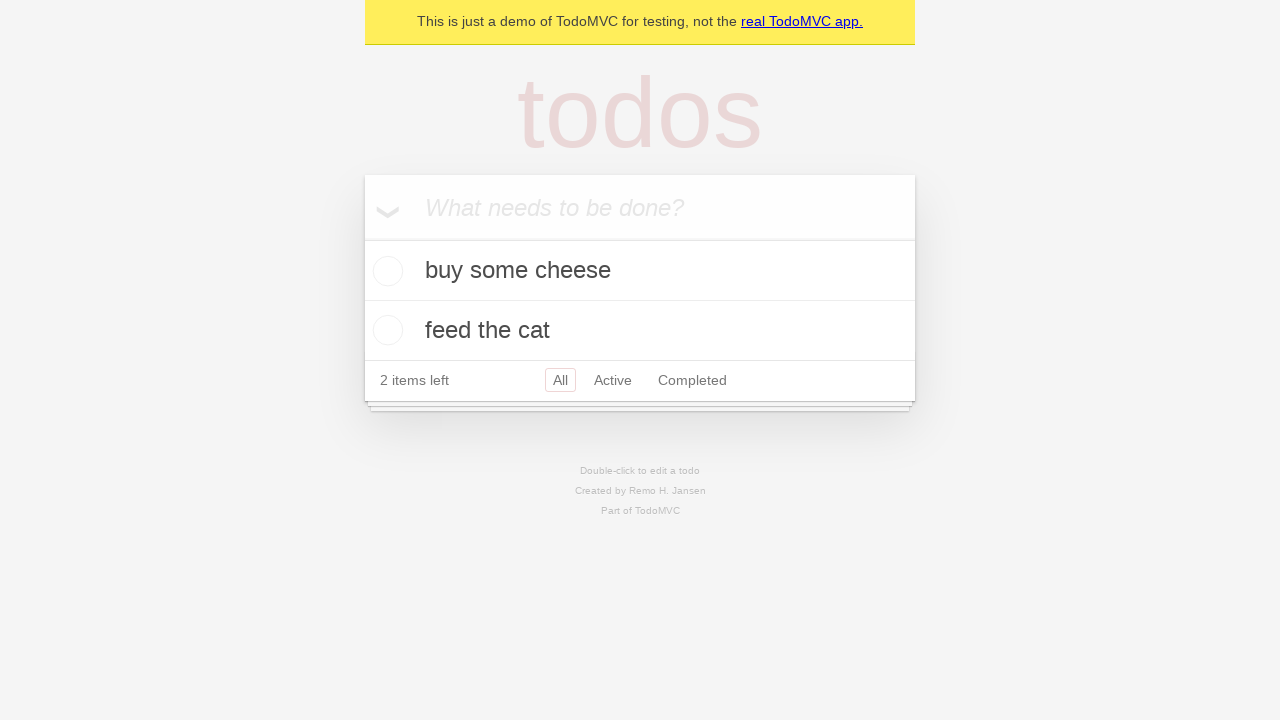

Filled todo input with 'book a doctors appointment' on internal:attr=[placeholder="What needs to be done?"i]
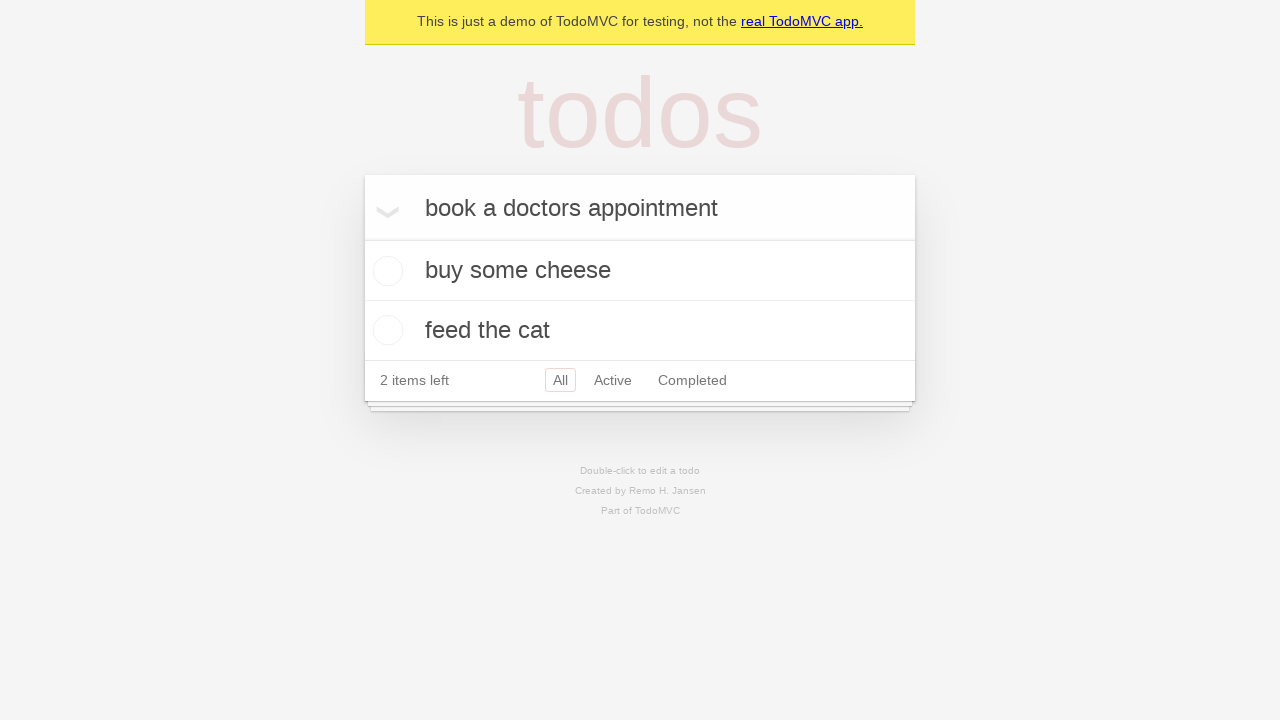

Pressed Enter to create third todo item on internal:attr=[placeholder="What needs to be done?"i]
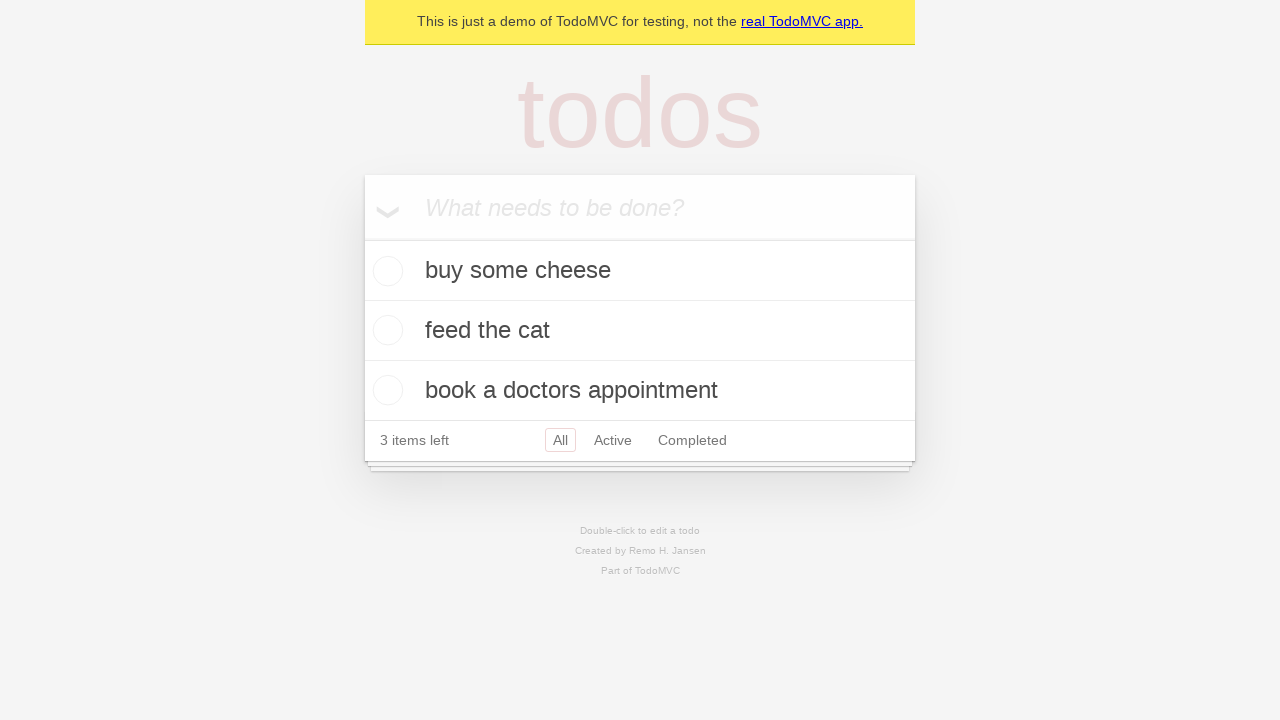

Checked the second todo item 'feed the cat' at (385, 330) on internal:testid=[data-testid="todo-item"s] >> nth=1 >> internal:role=checkbox
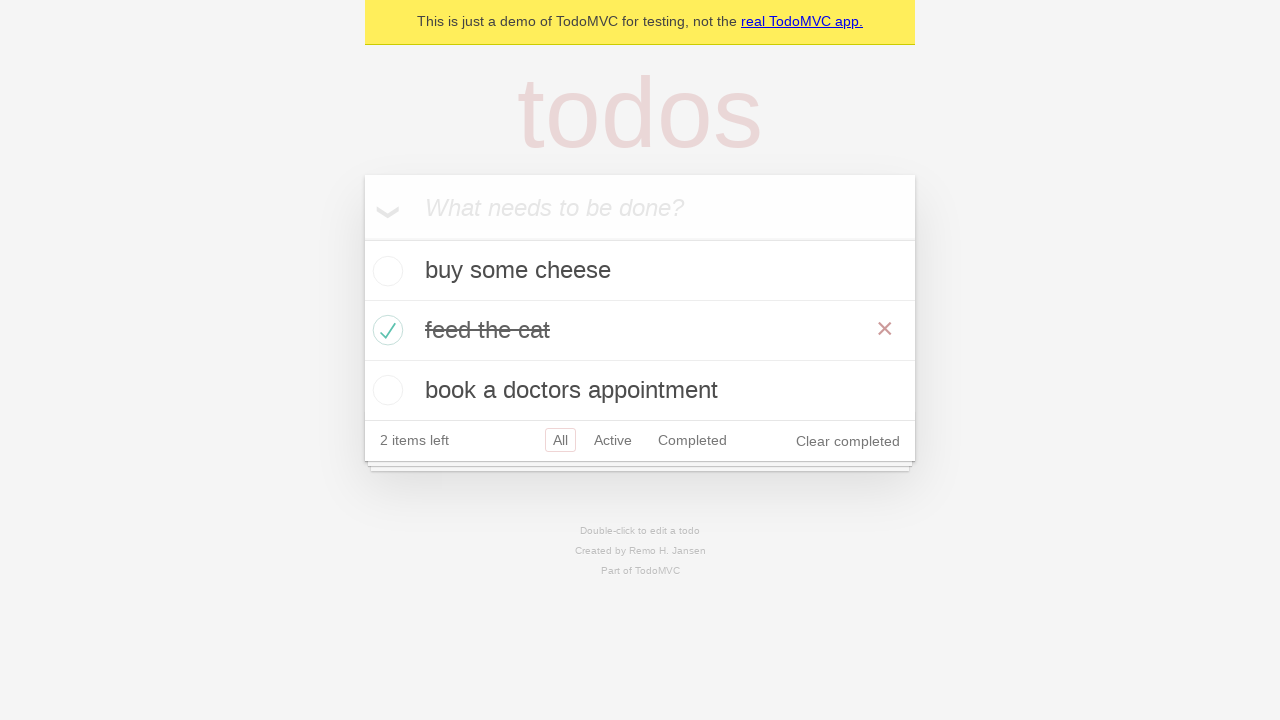

Clicked 'Clear completed' button to remove completed items at (848, 441) on internal:role=button[name="Clear completed"i]
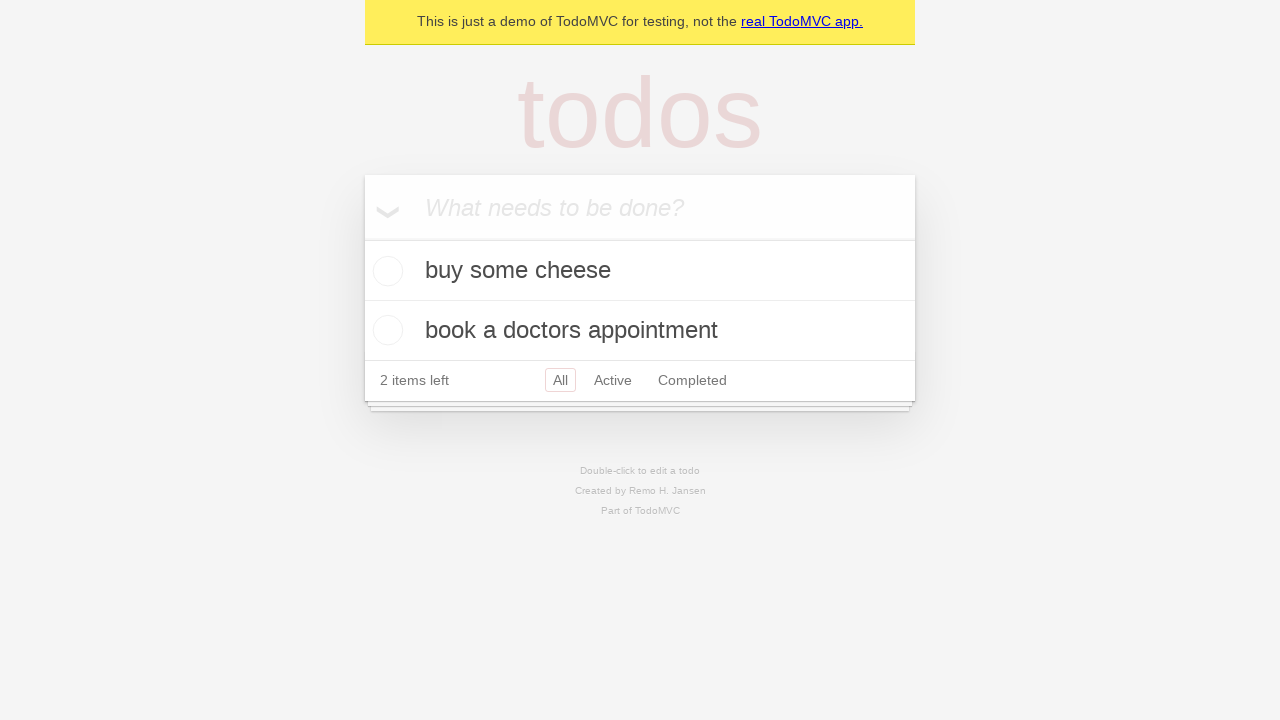

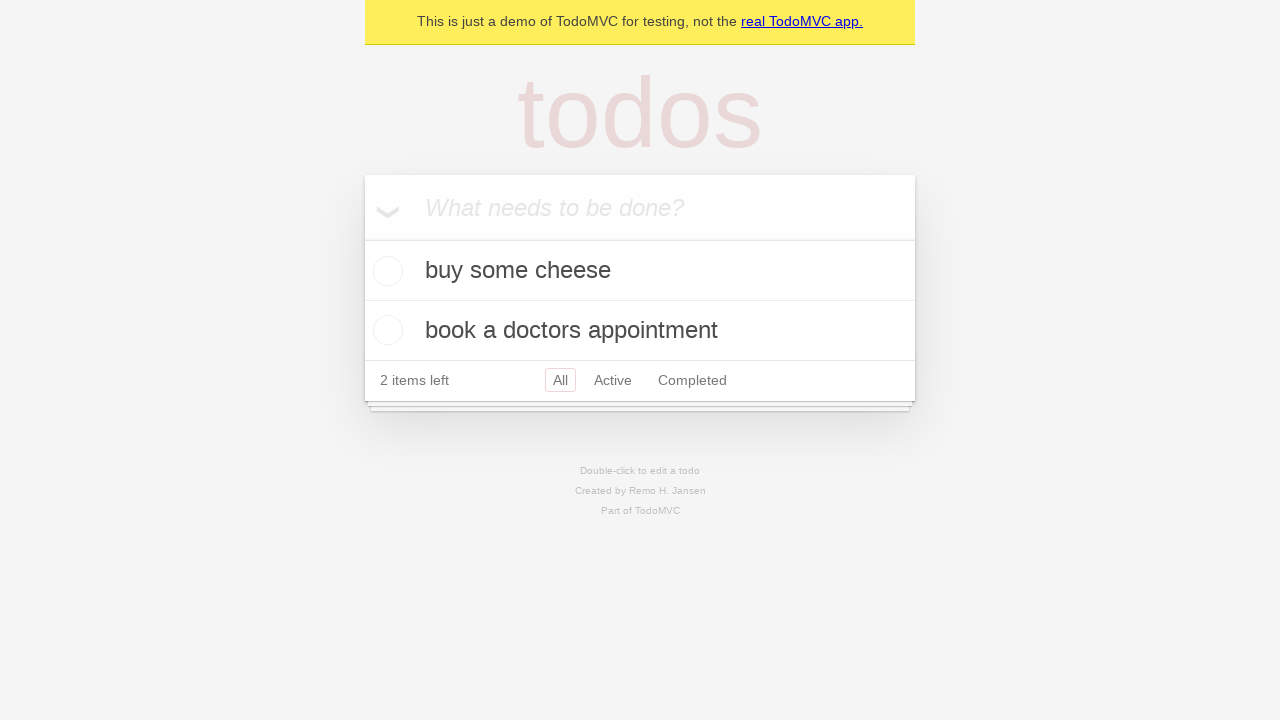